Tests the user registration form by filling in username, password, and confirm password fields with valid data, then submitting the form and verifying the success message.

Starting URL: https://practice.expandtesting.com/register

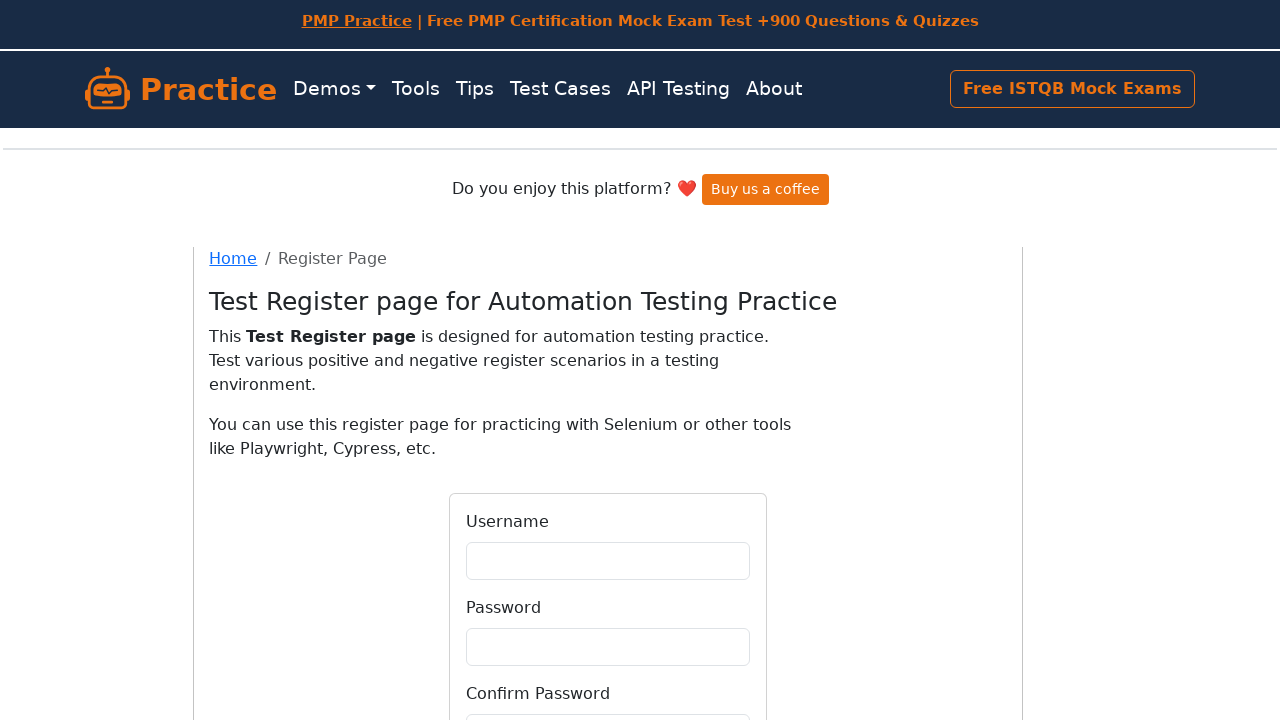

Page heading loaded
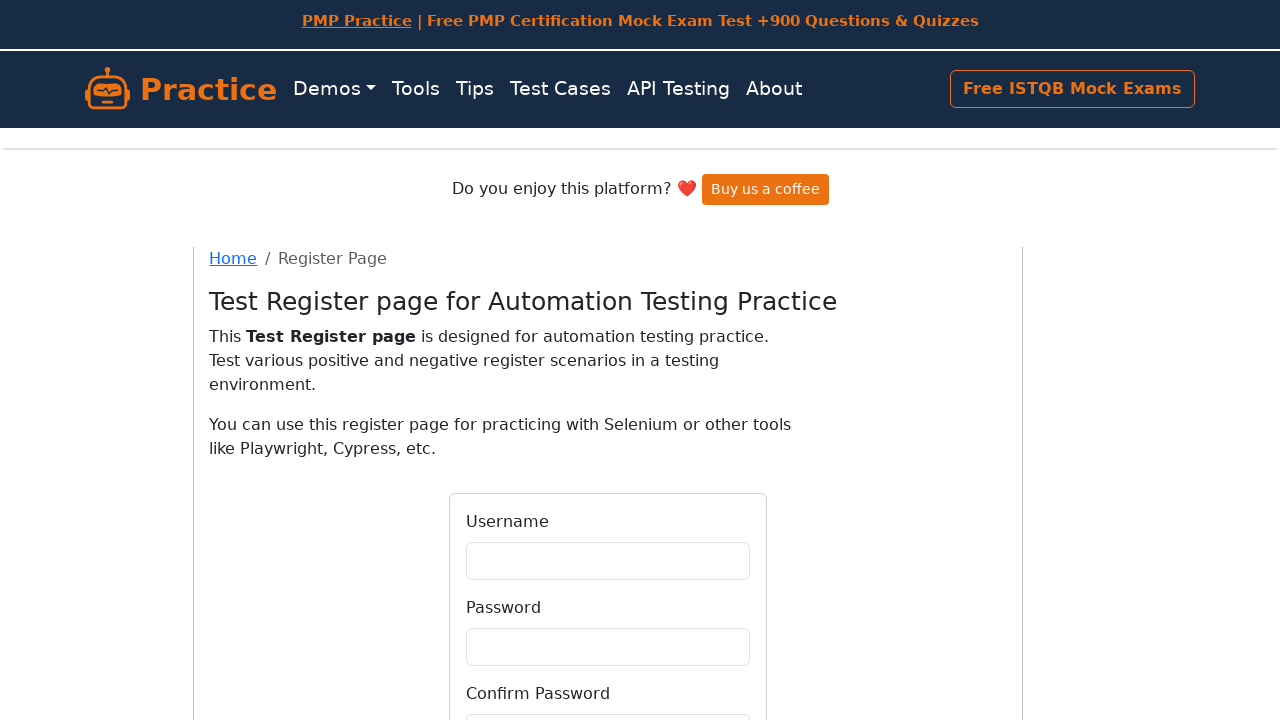

Username input field is ready
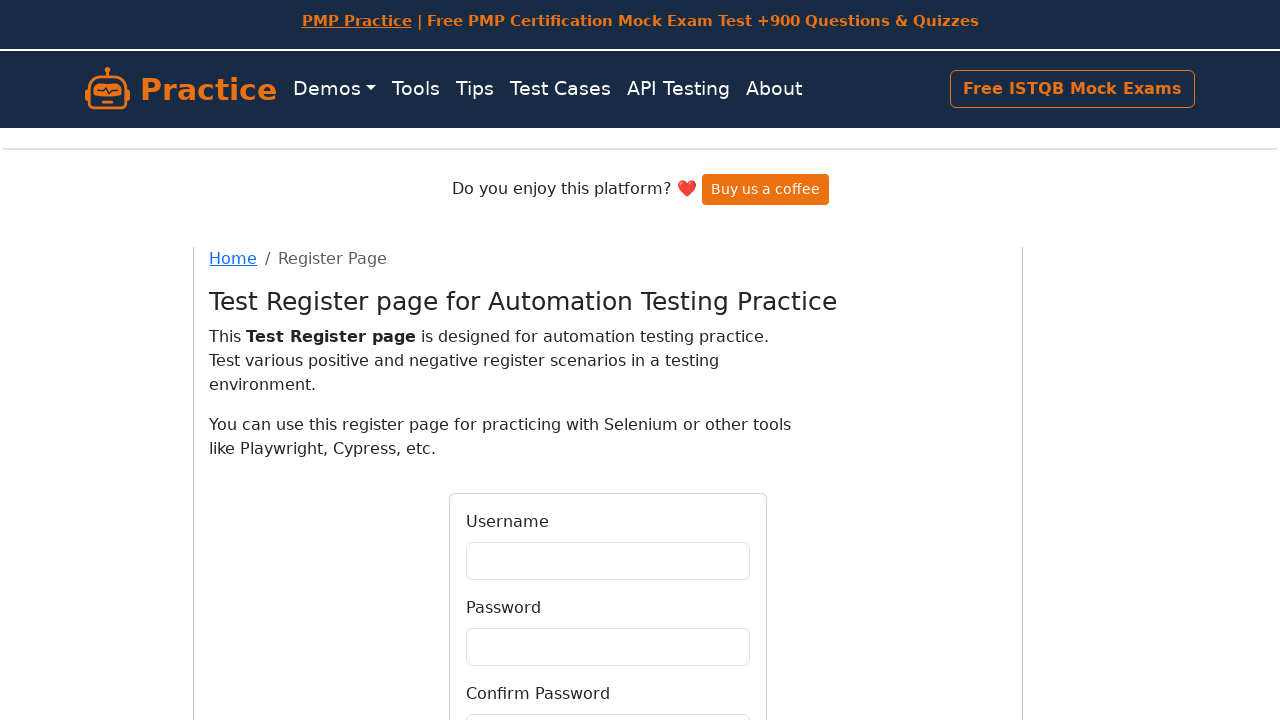

Password input field is ready
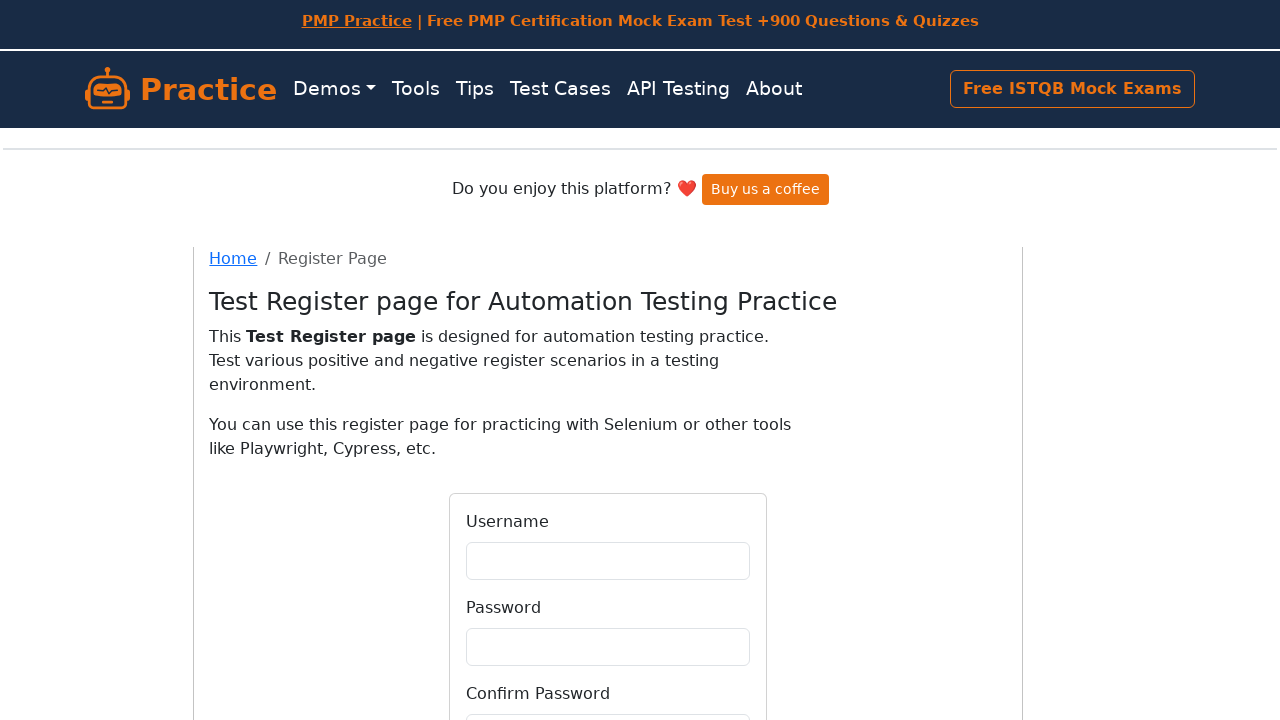

Confirm password input field is ready
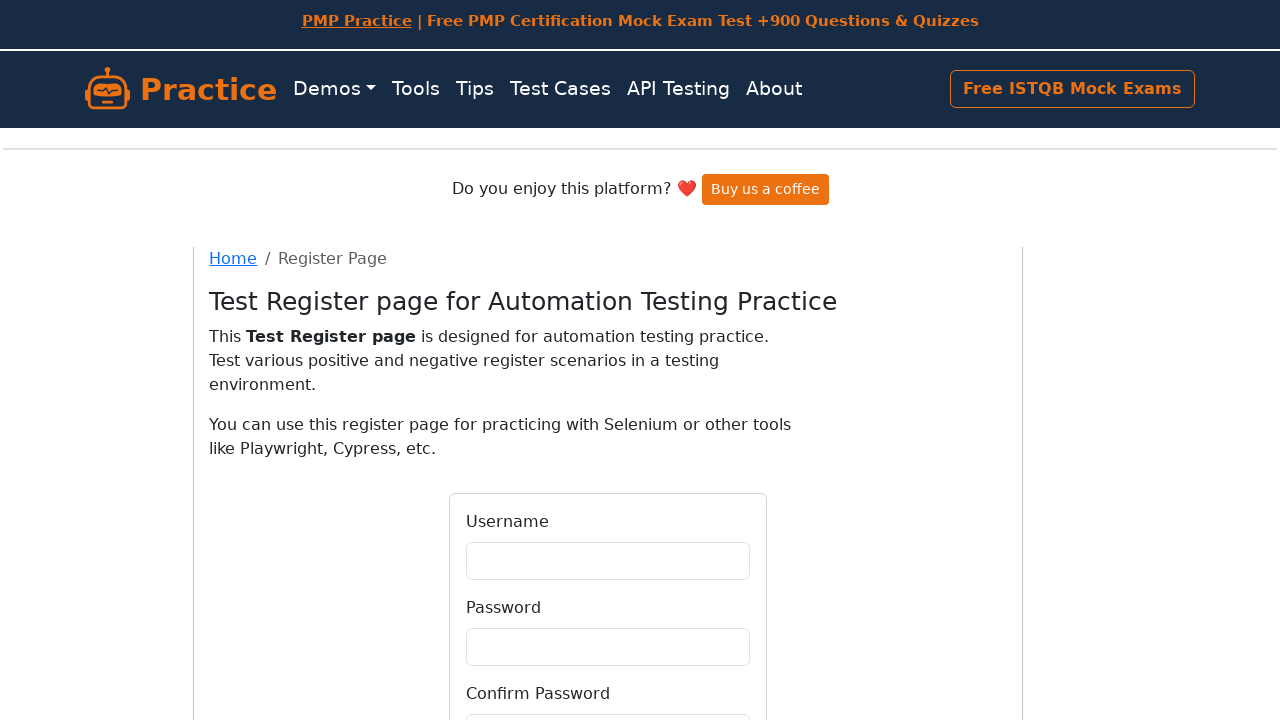

Submit button is ready
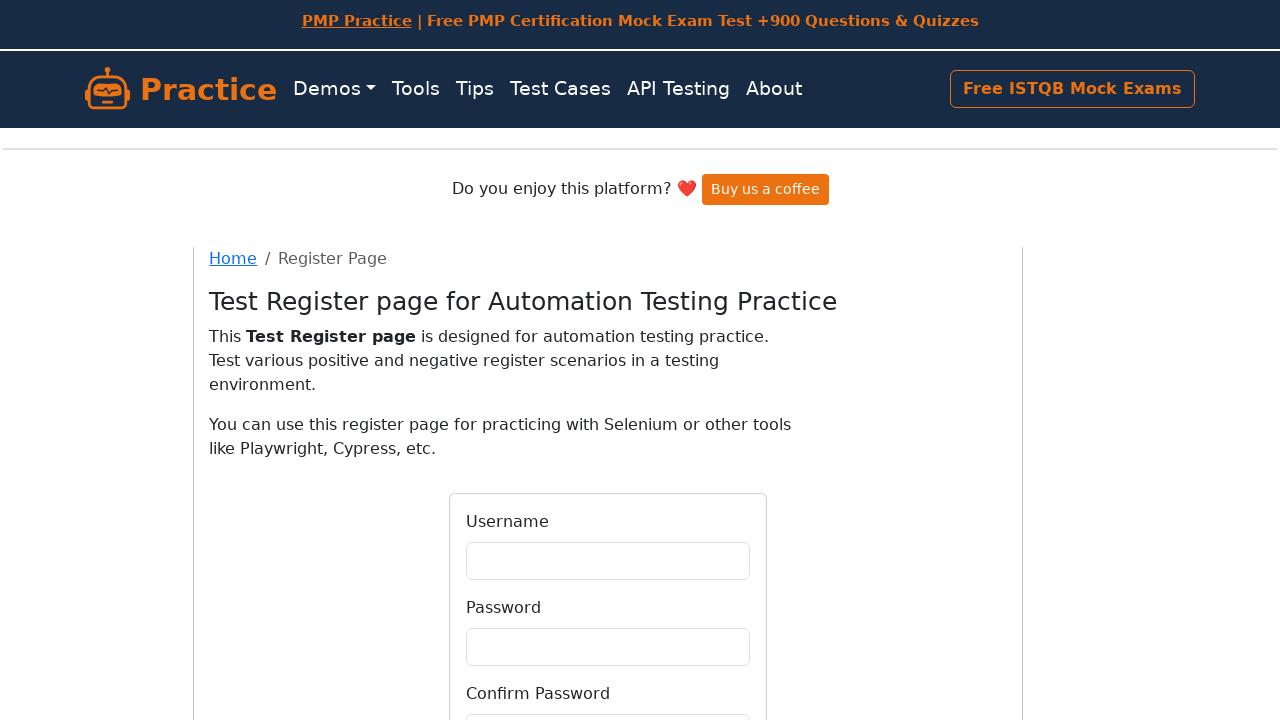

Clicked on username input field at (608, 560) on input[name='username']
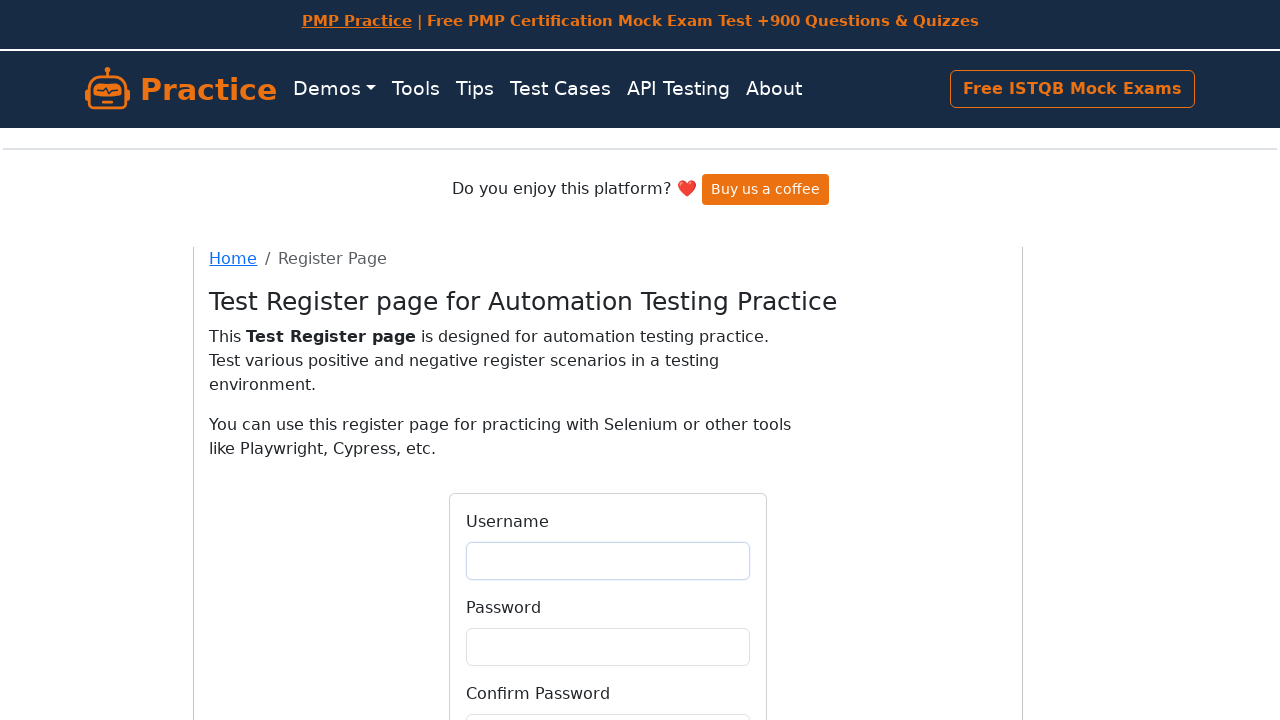

Filled username field with 'TestUser1705847392156' on input[name='username']
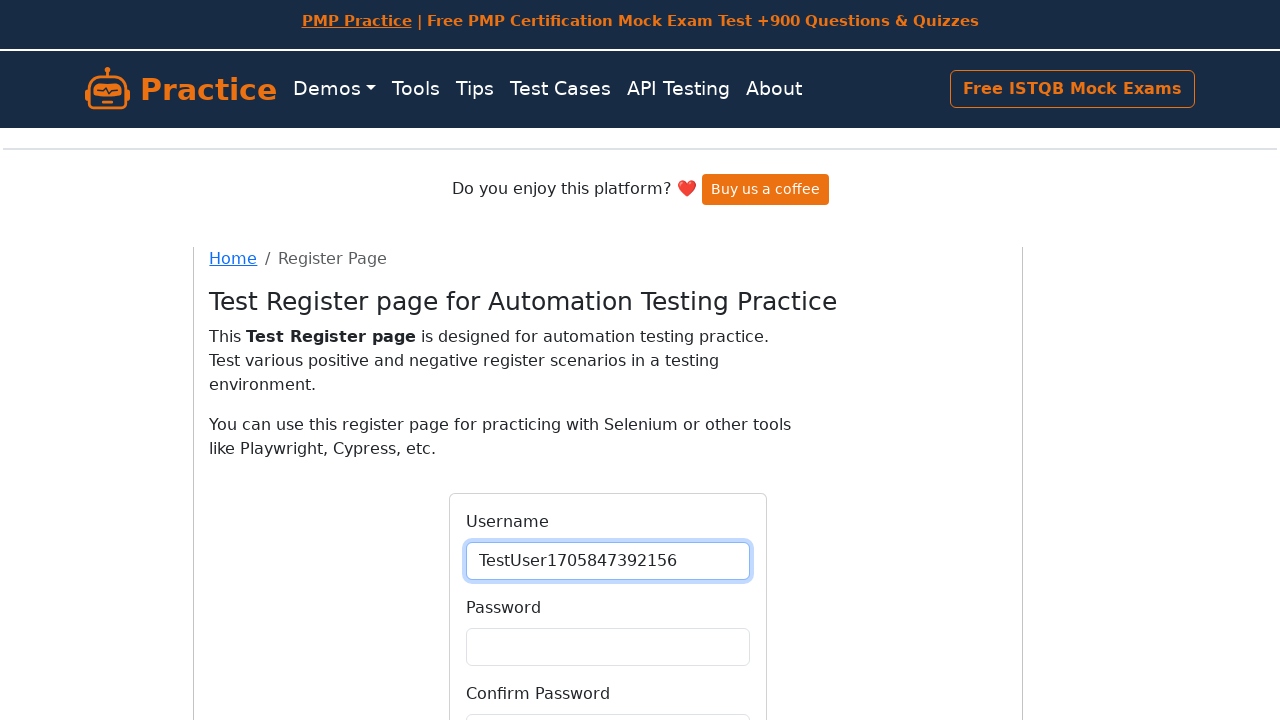

Clicked on password input field at (608, 646) on input[name='password']
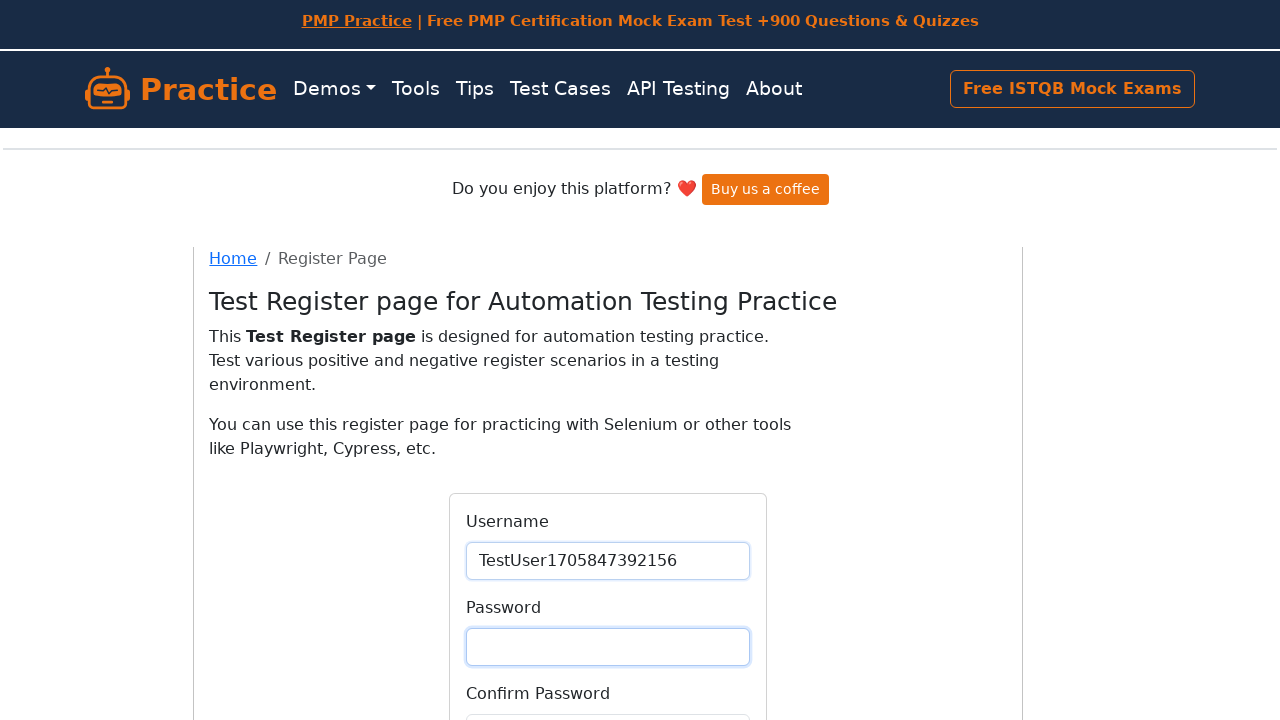

Filled password field with 'ValidPassword123' on input[name='password']
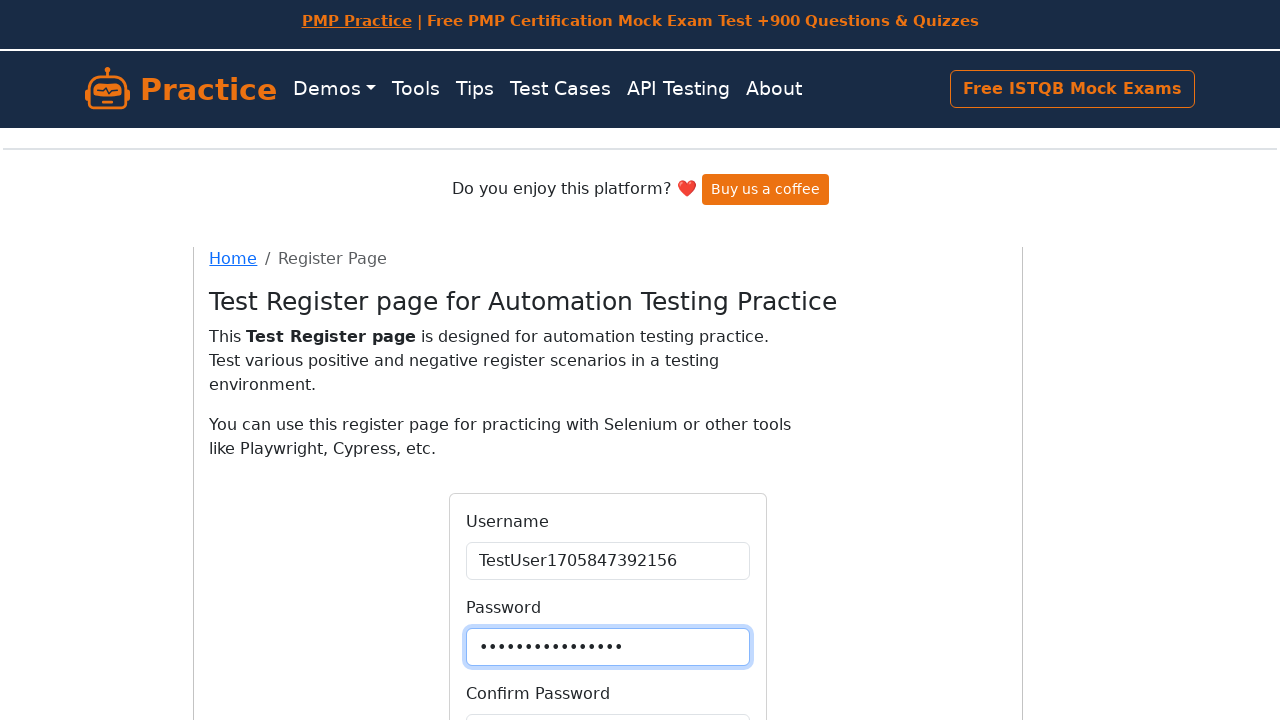

Clicked on confirm password input field at (608, 701) on input[name='confirmPassword']
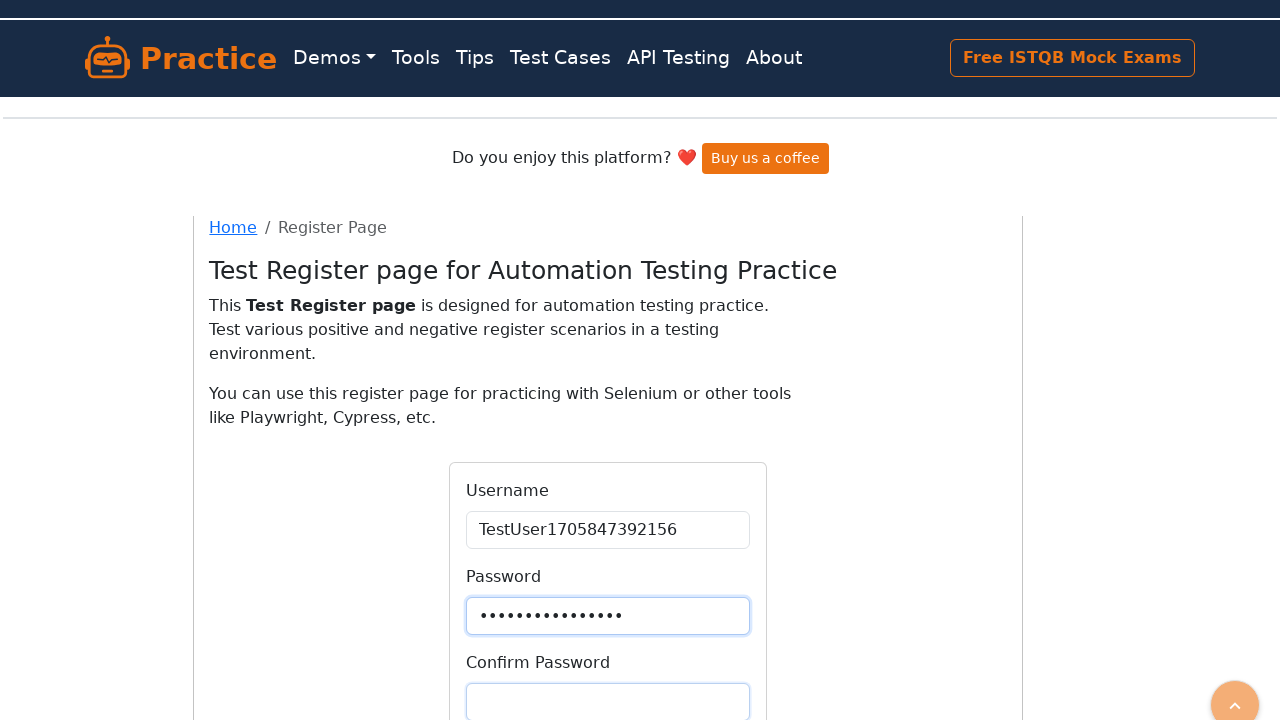

Filled confirm password field with 'ValidPassword123' on input[name='confirmPassword']
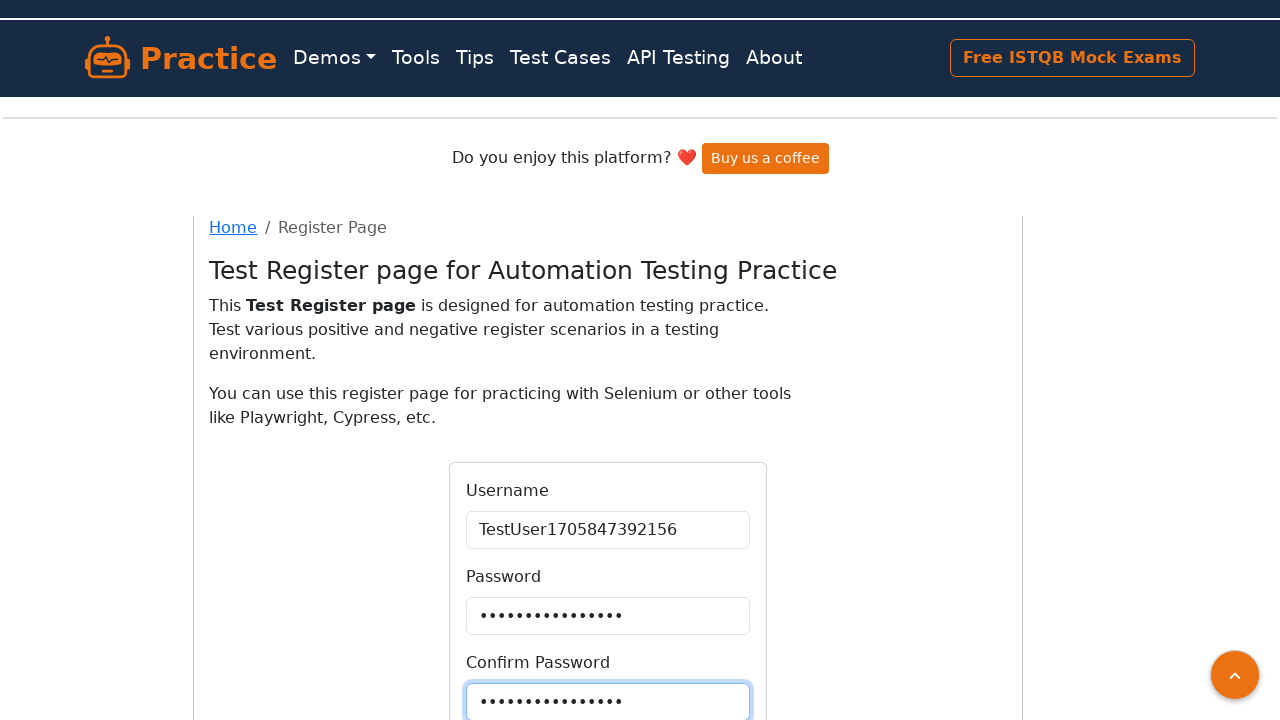

Clicked submit button to register at (608, 564) on button[type='submit']
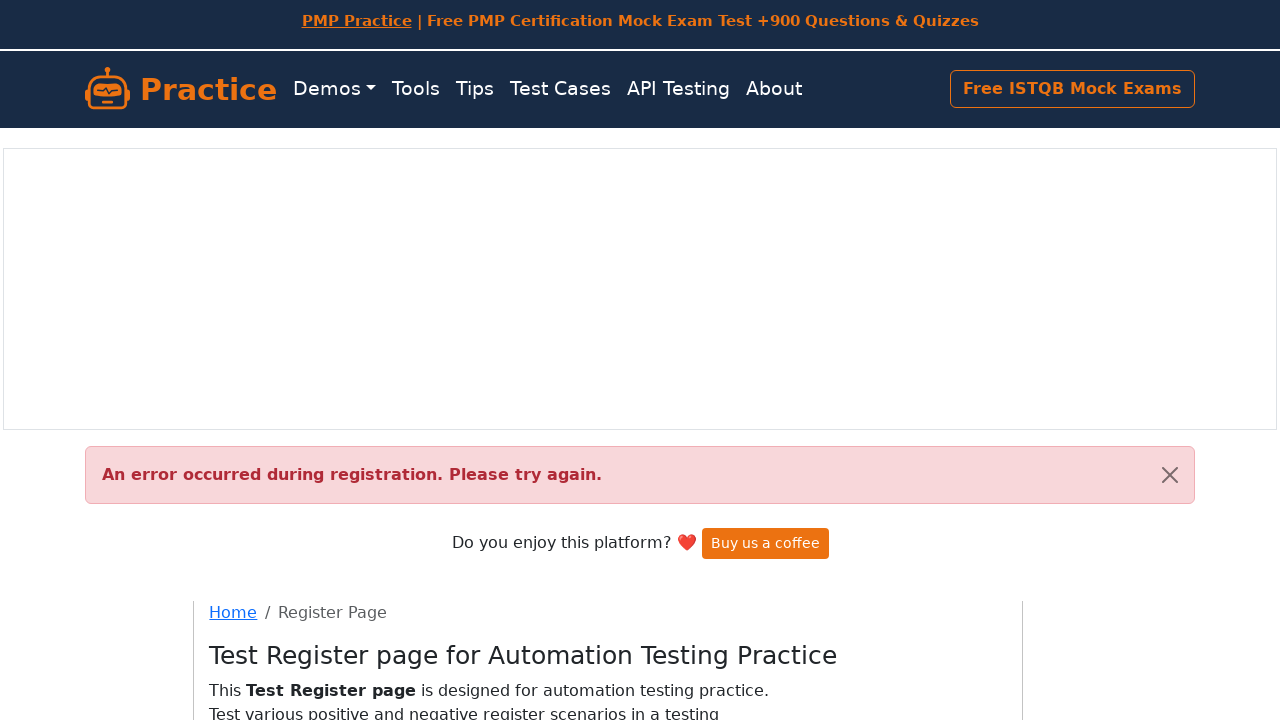

Registration success message appeared
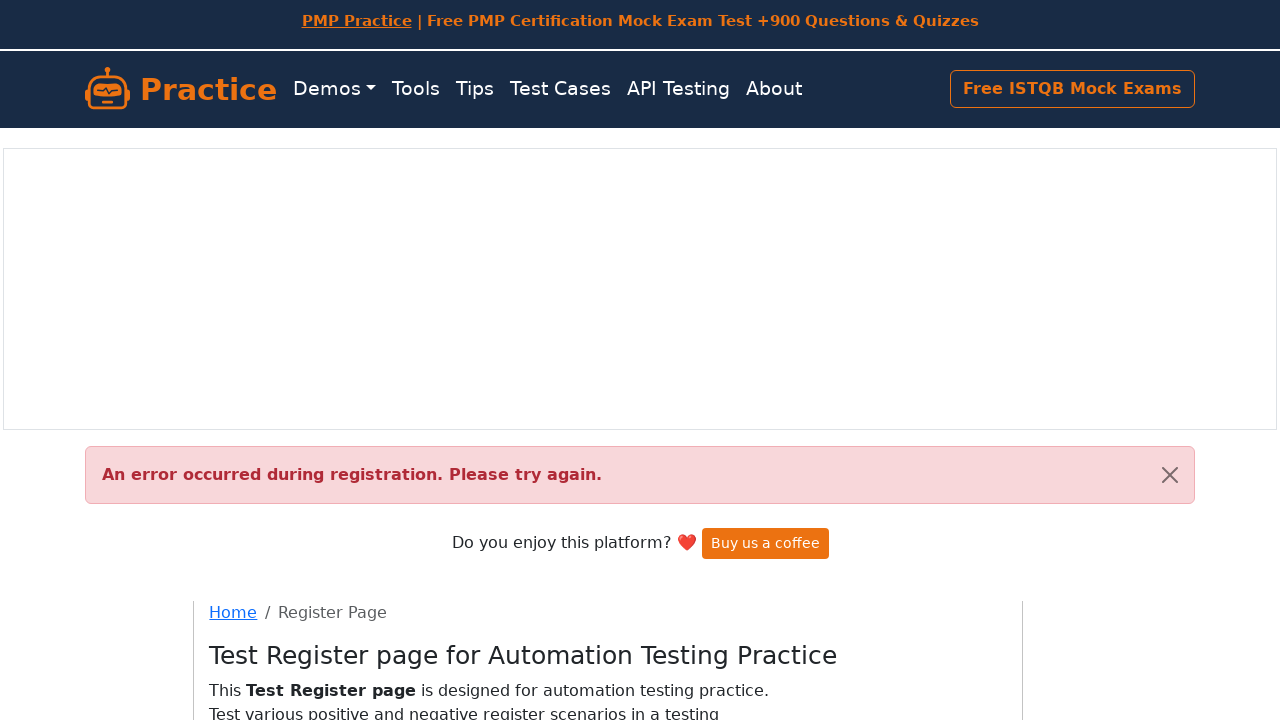

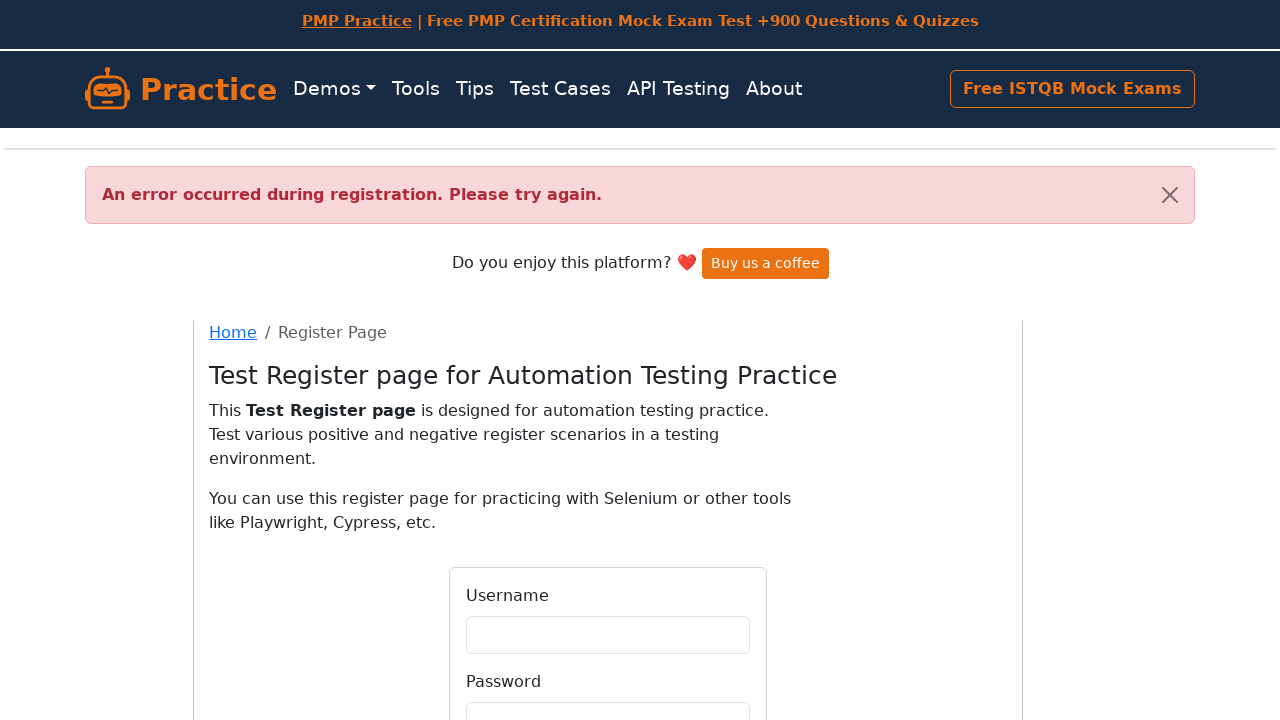